Tests window handling by opening a new window, switching between windows, and verifying content in each window

Starting URL: https://the-internet.herokuapp.com/windows

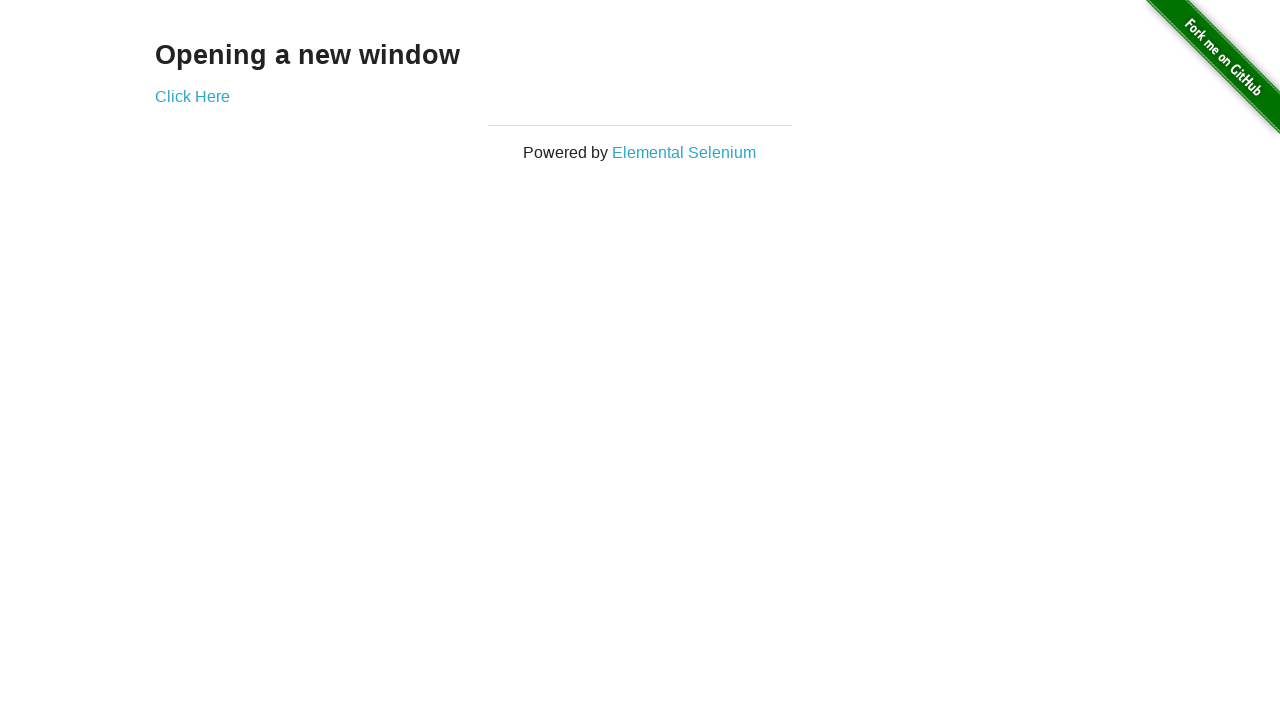

Clicked 'Click Here' link to open new window at (192, 96) on text=Click Here
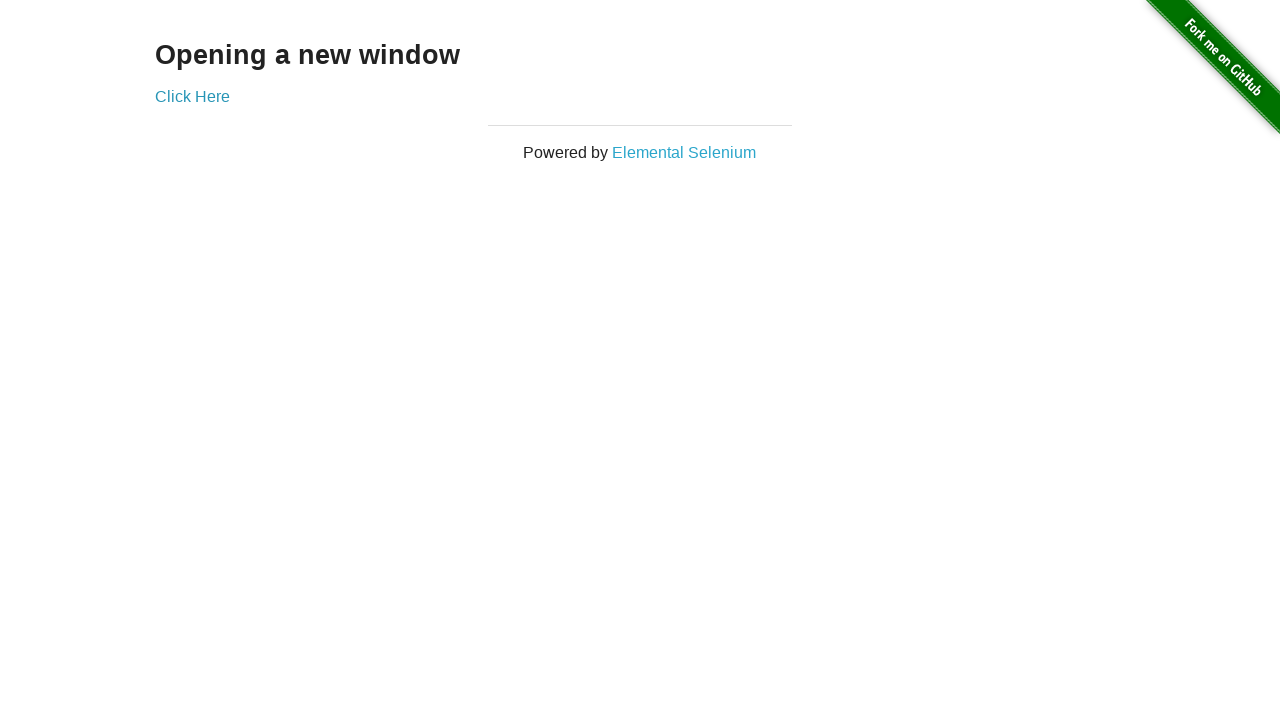

New window opened and captured
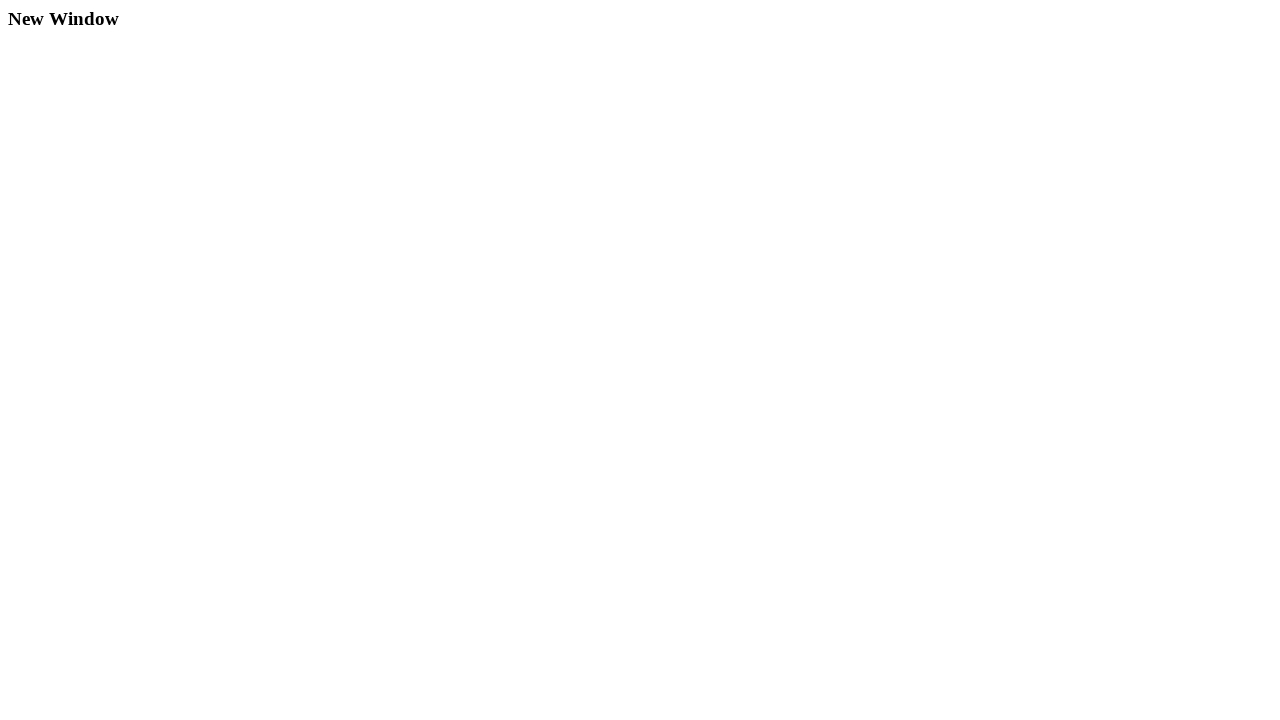

Waited for h3 element in new window
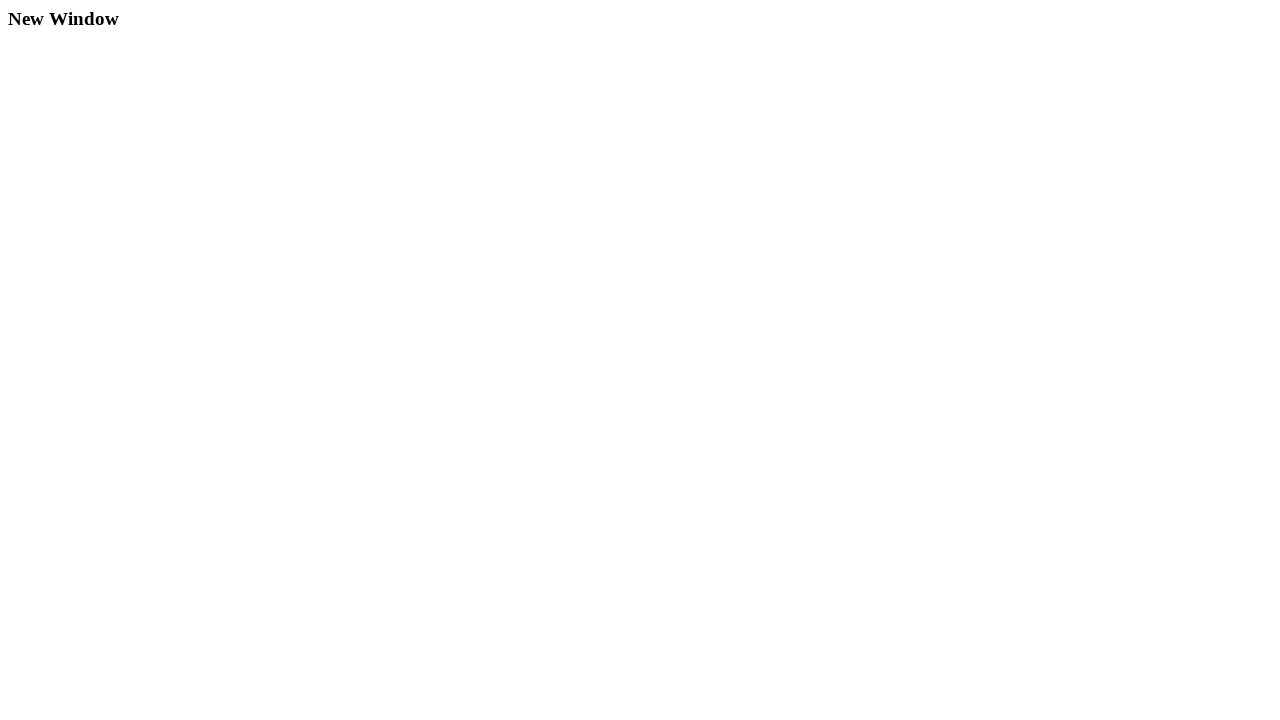

Verified 'New Window' text is present in new window heading
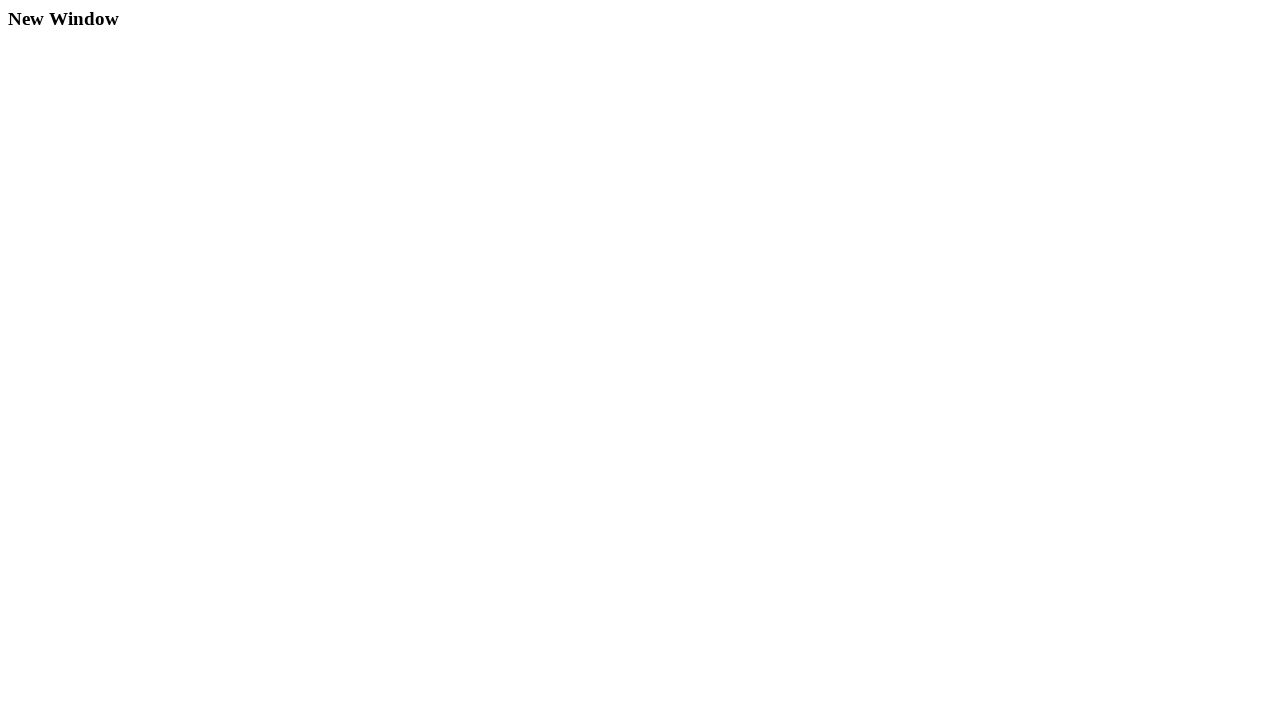

Closed the new window
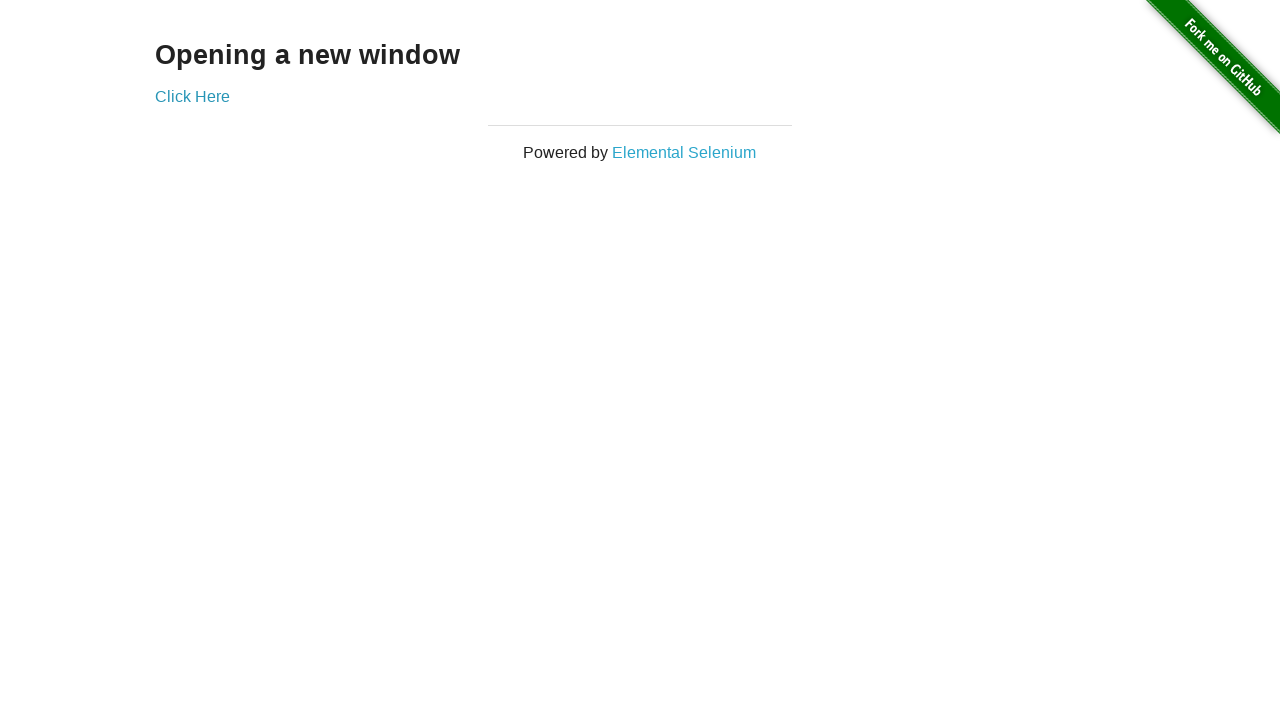

Verified original window contains 'Opening a new window' heading
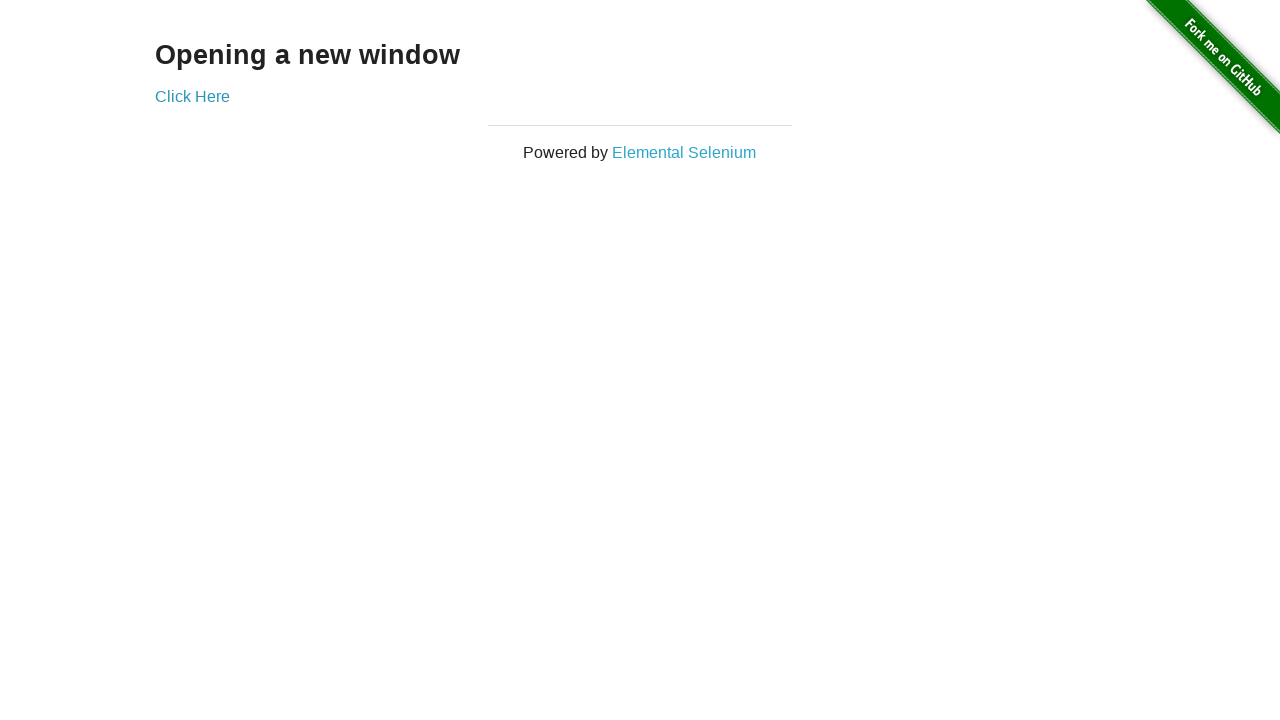

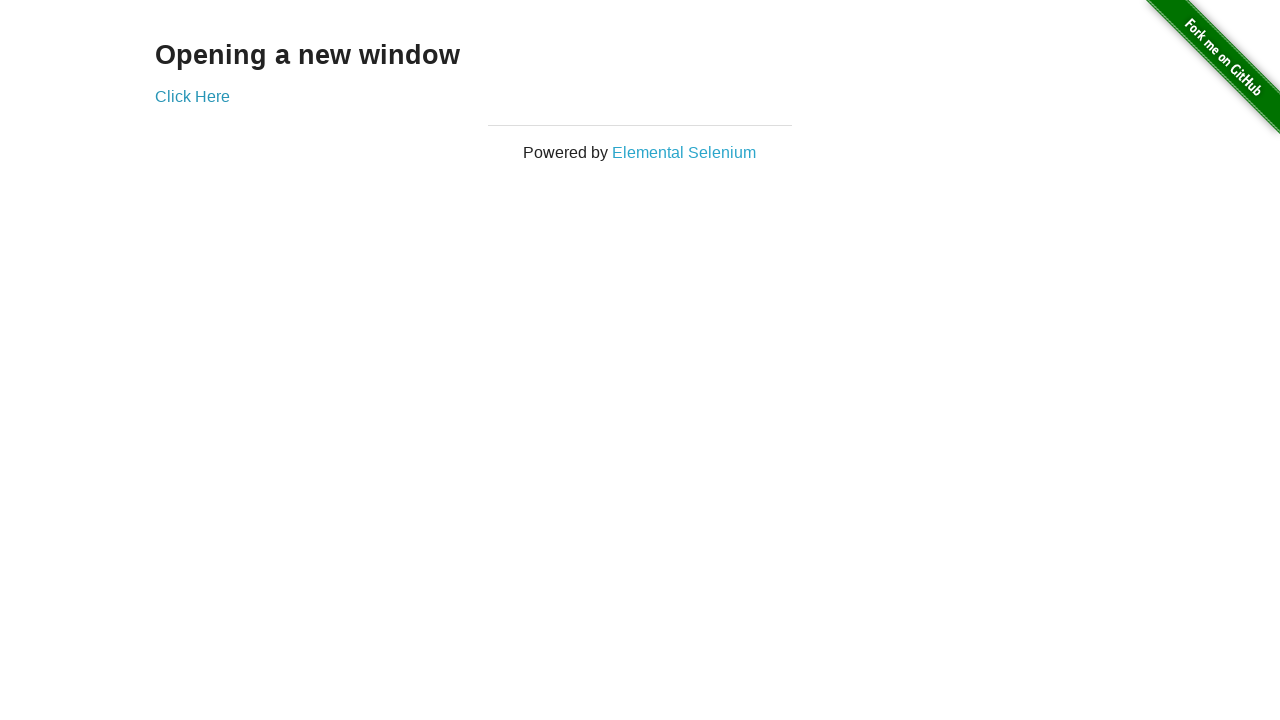